Tests various CSS and XPath locator strategies on a practice automation page by clicking radio buttons, checkboxes, filling input fields, and reading table data.

Starting URL: https://rahulshettyacademy.com/AutomationPractice/

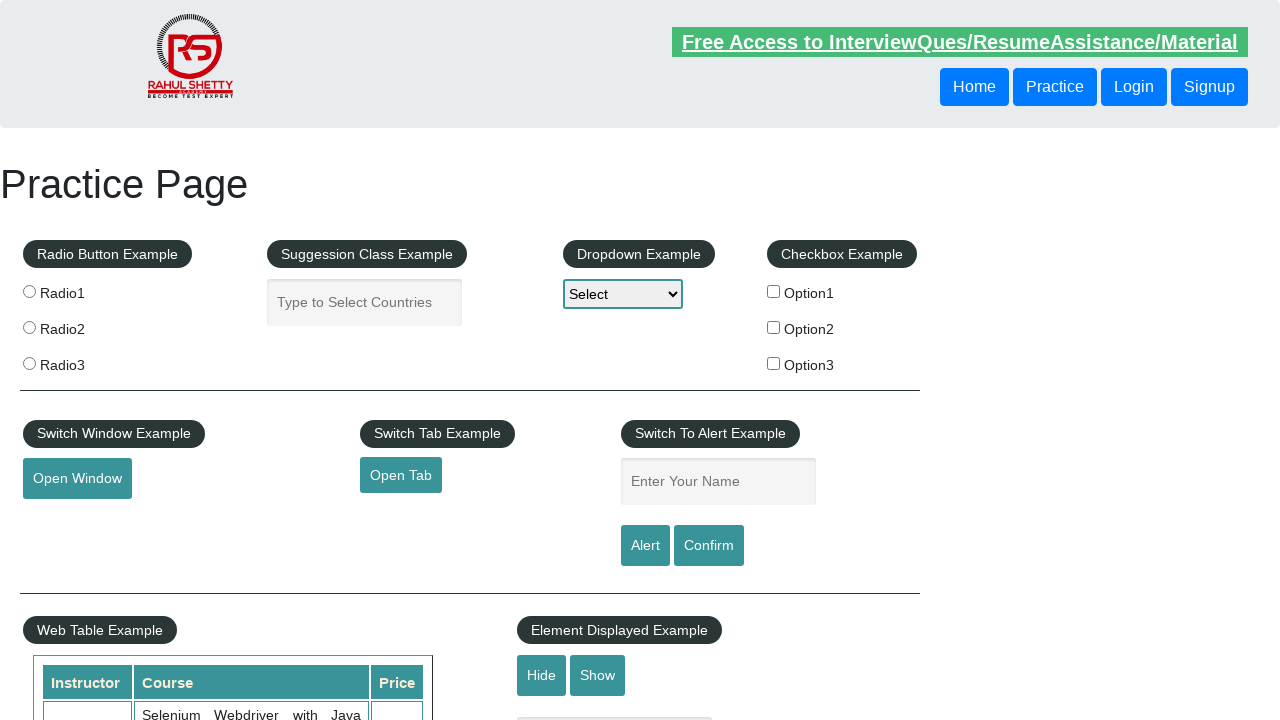

Clicked radio button 2 using CSS selector at (29, 327) on input[value='radio2']
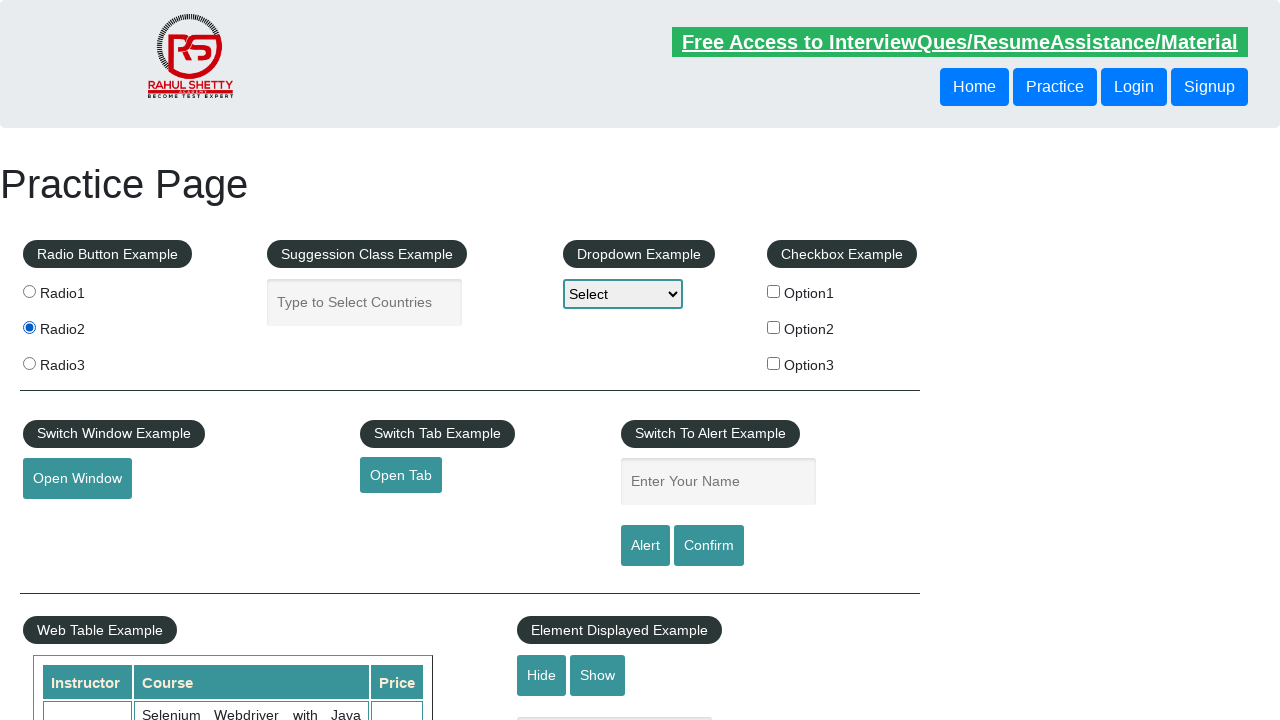

Clicked radio button 3 using XPath at (29, 363) on xpath=//input[@value='radio3']
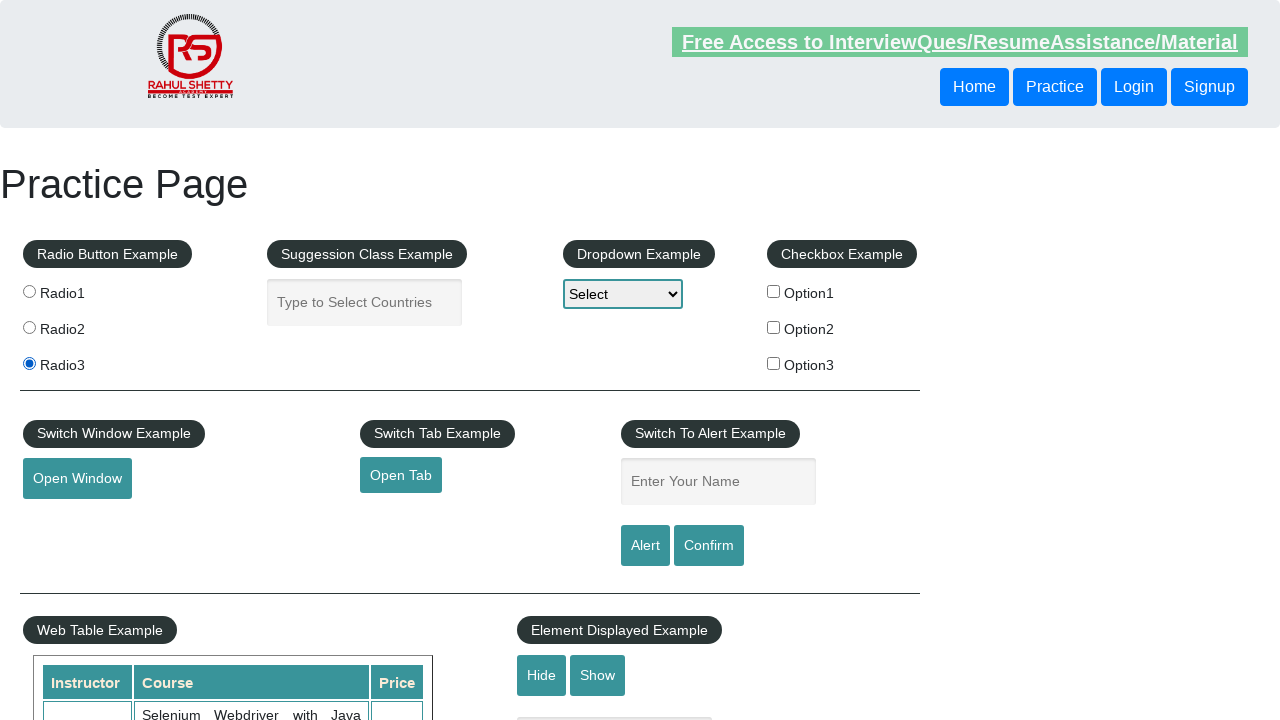

Clicked checkbox option 2 at (774, 327) on #checkBoxOption2
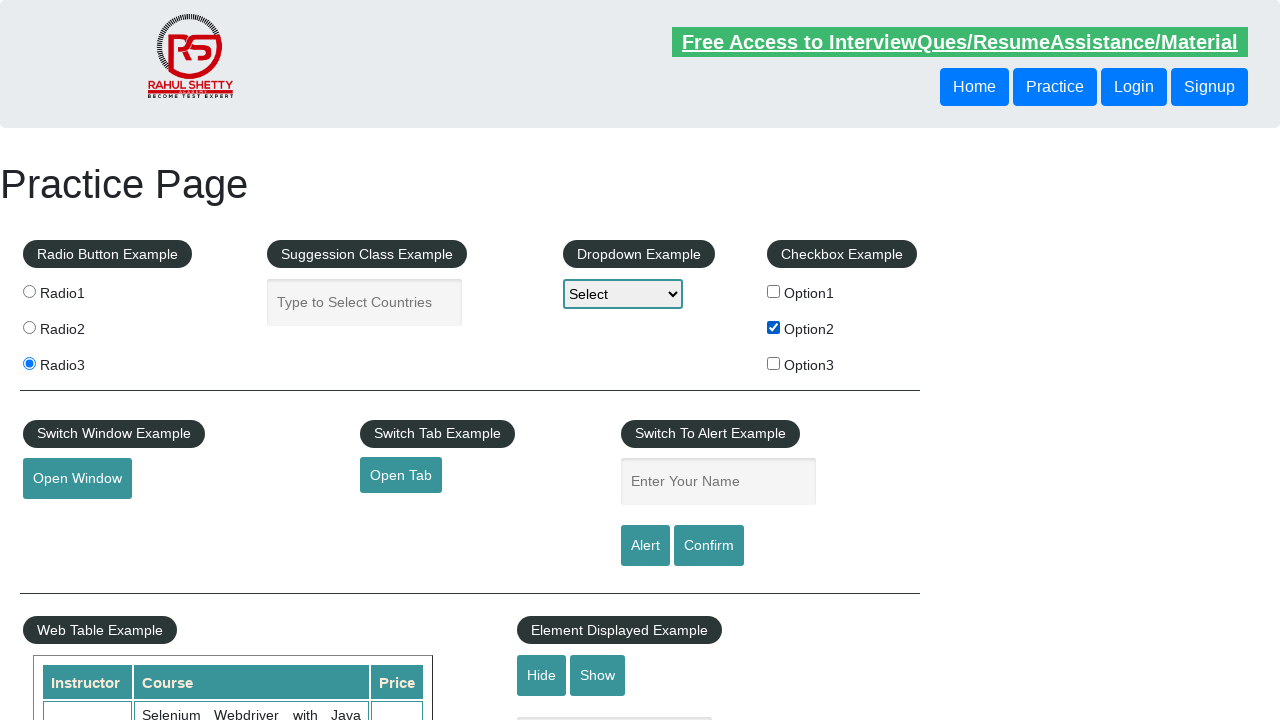

Clicked radio button using class selector at (29, 291) on .radioButton
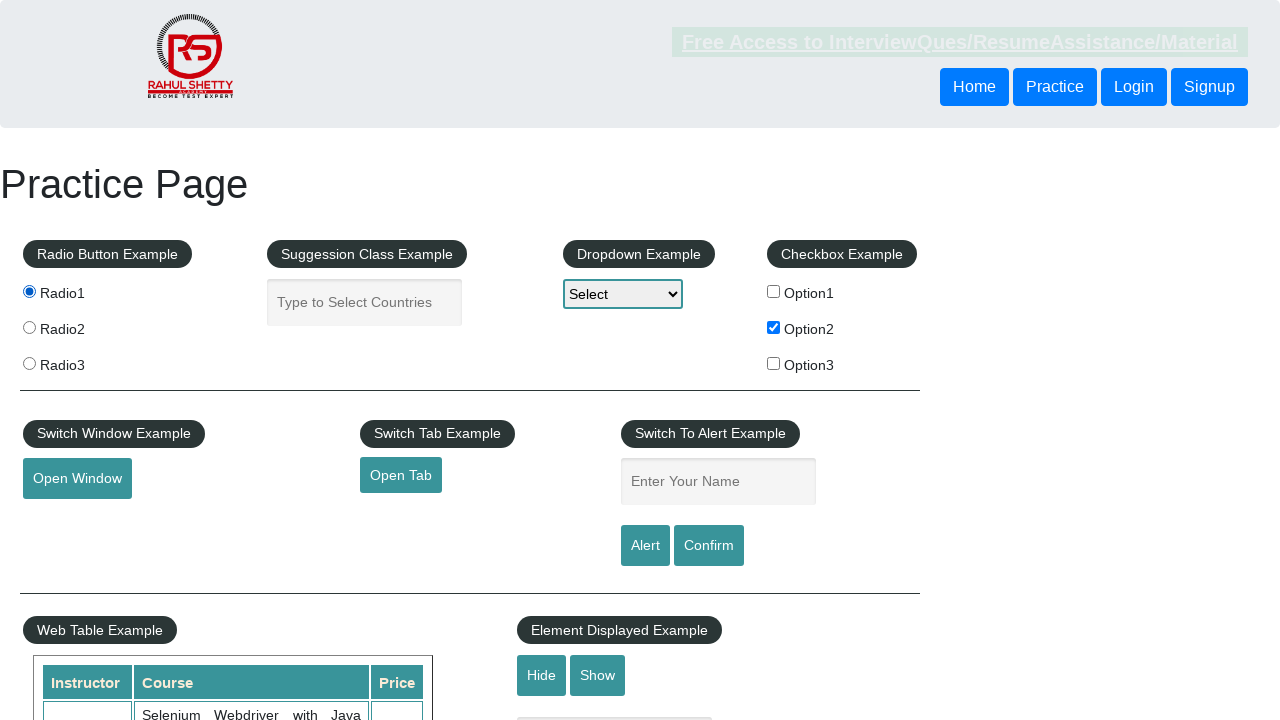

Clicked radio button 3 using XPath wildcard at (29, 363) on xpath=//*[@value='radio3']
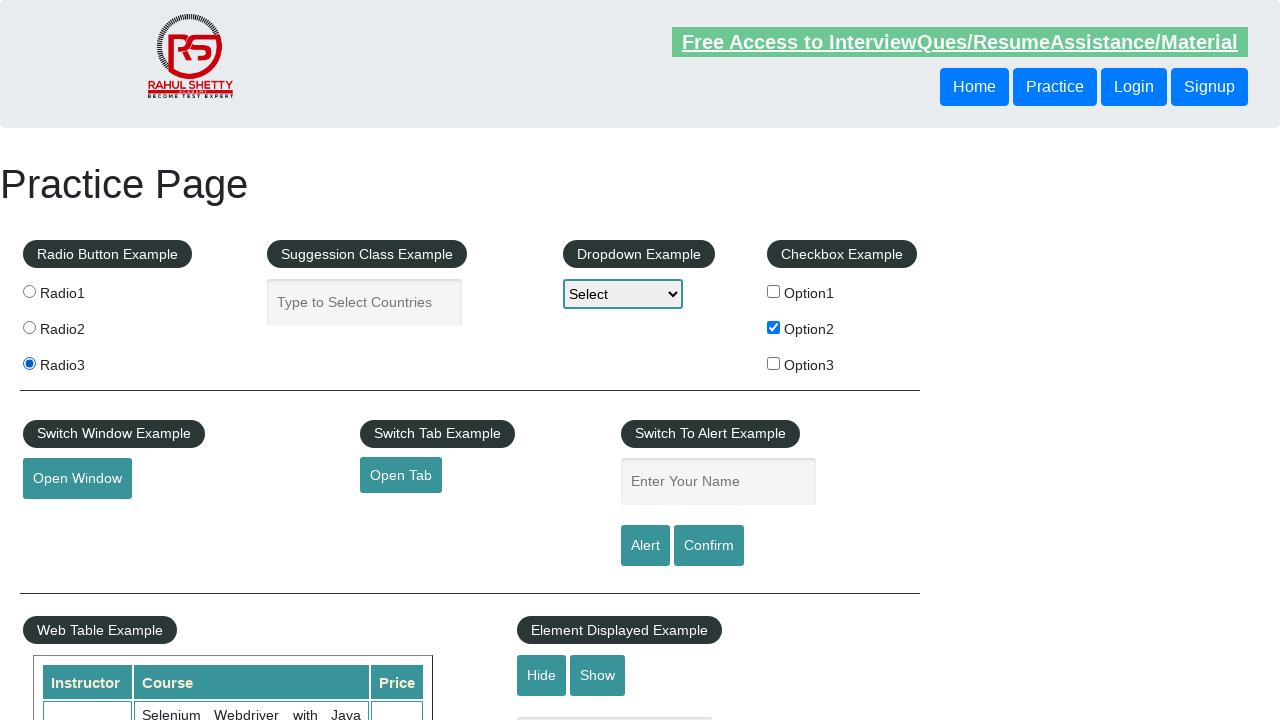

Clicked radio button 1 using compound CSS selector at (29, 291) on input[name='radioButton'][value='radio1']
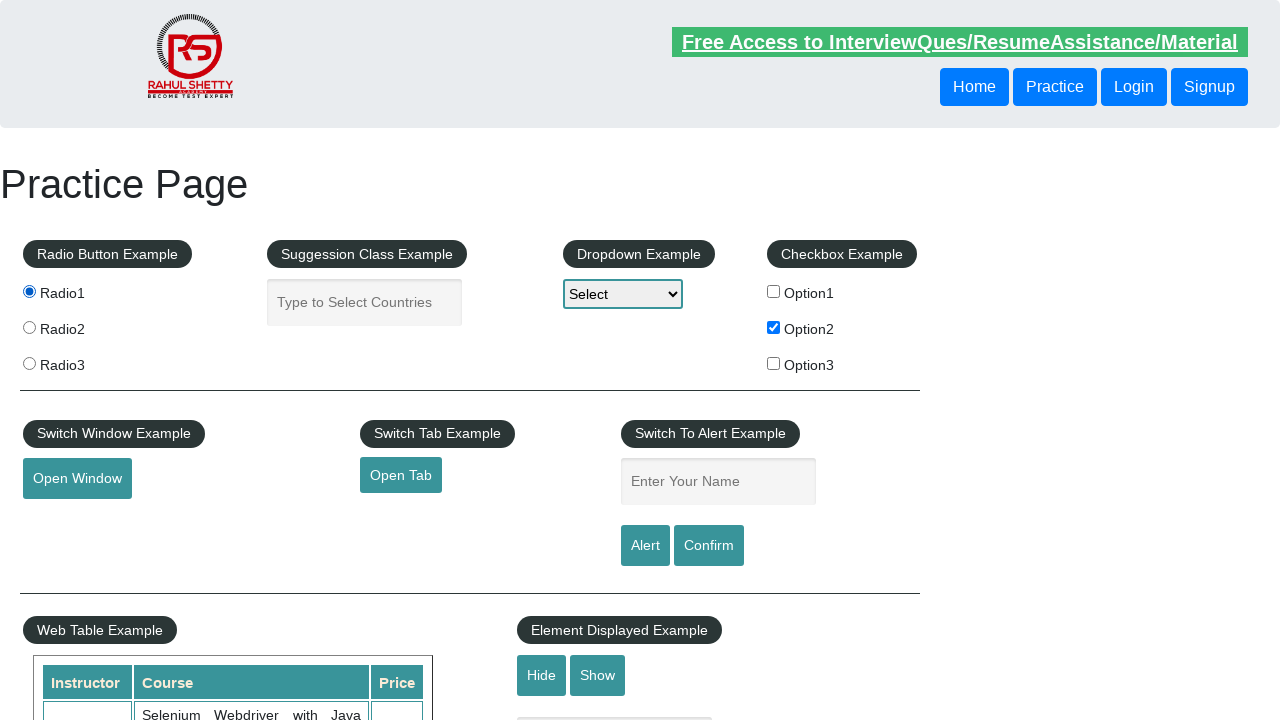

Clicked radio button 2 using XPath with multiple conditions at (29, 327) on xpath=//input[@name='radioButton' and @value='radio2']
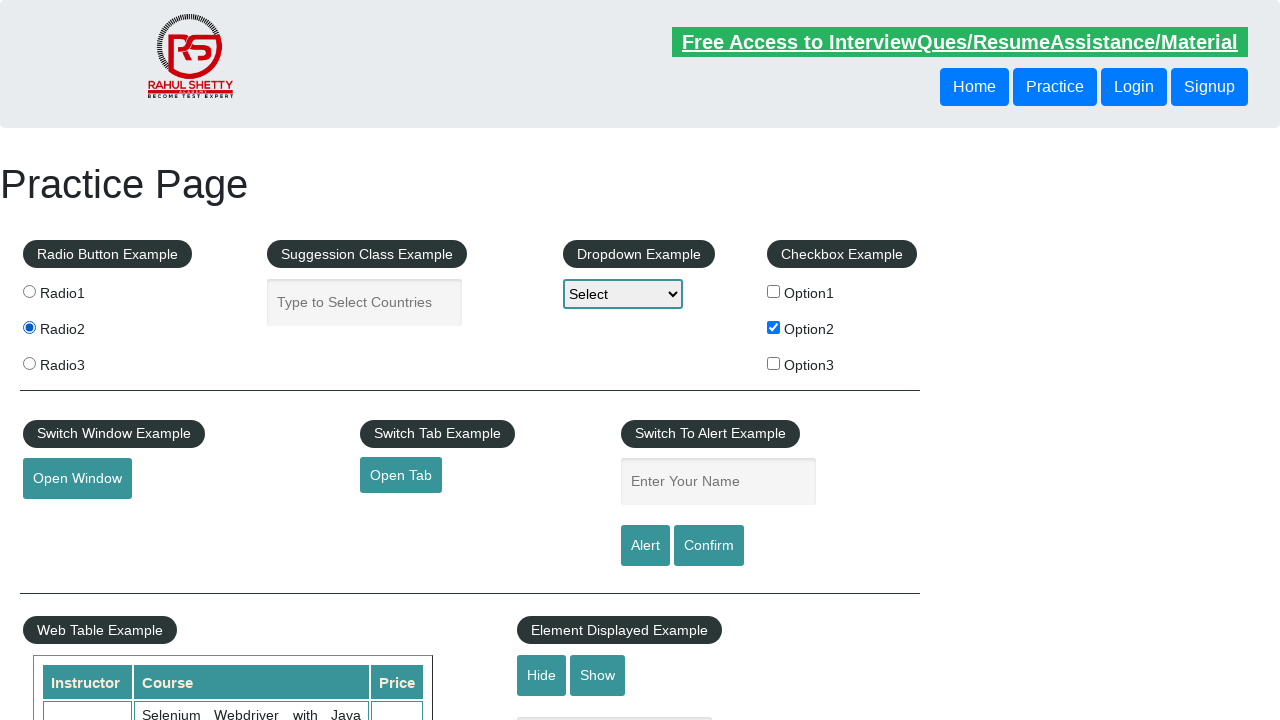

Filled input field with 'Hello' using CSS starts-with selector on input[placeholder^='Enter Your']
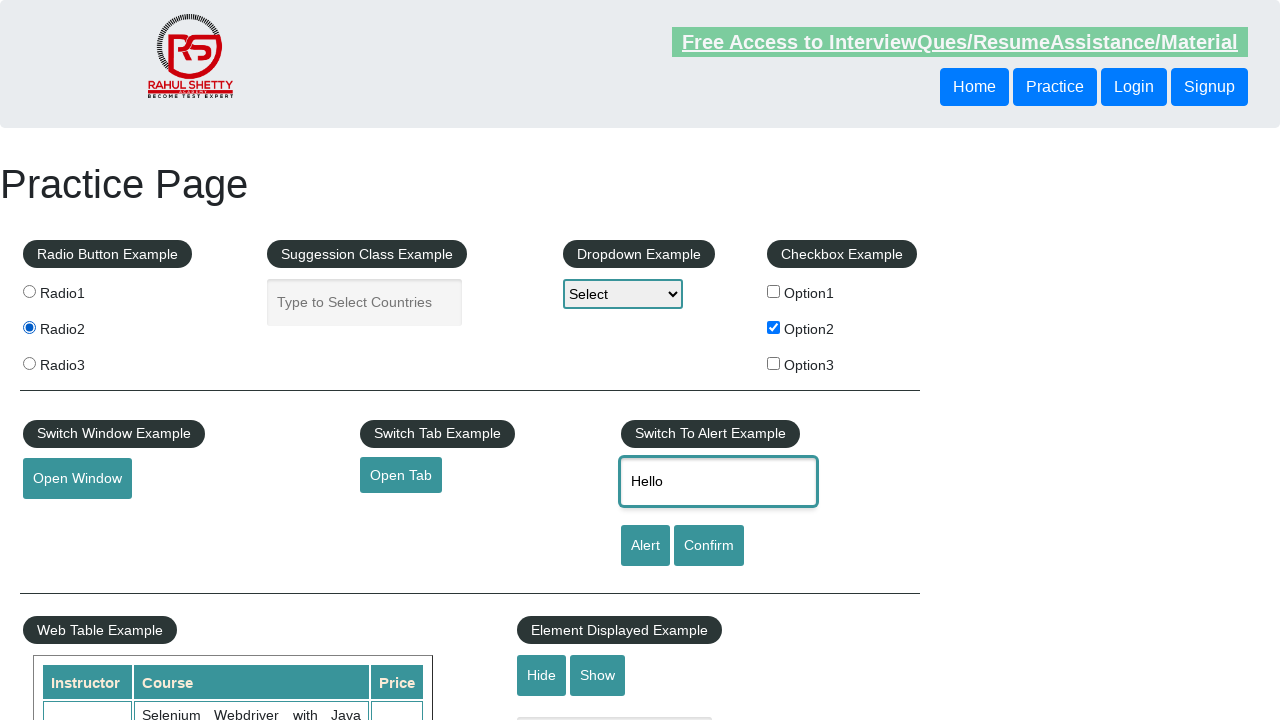

Filled input field with 'Hello XPATH' using XPath starts-with on //input[starts-with(@placeholder,'Enter Your')]
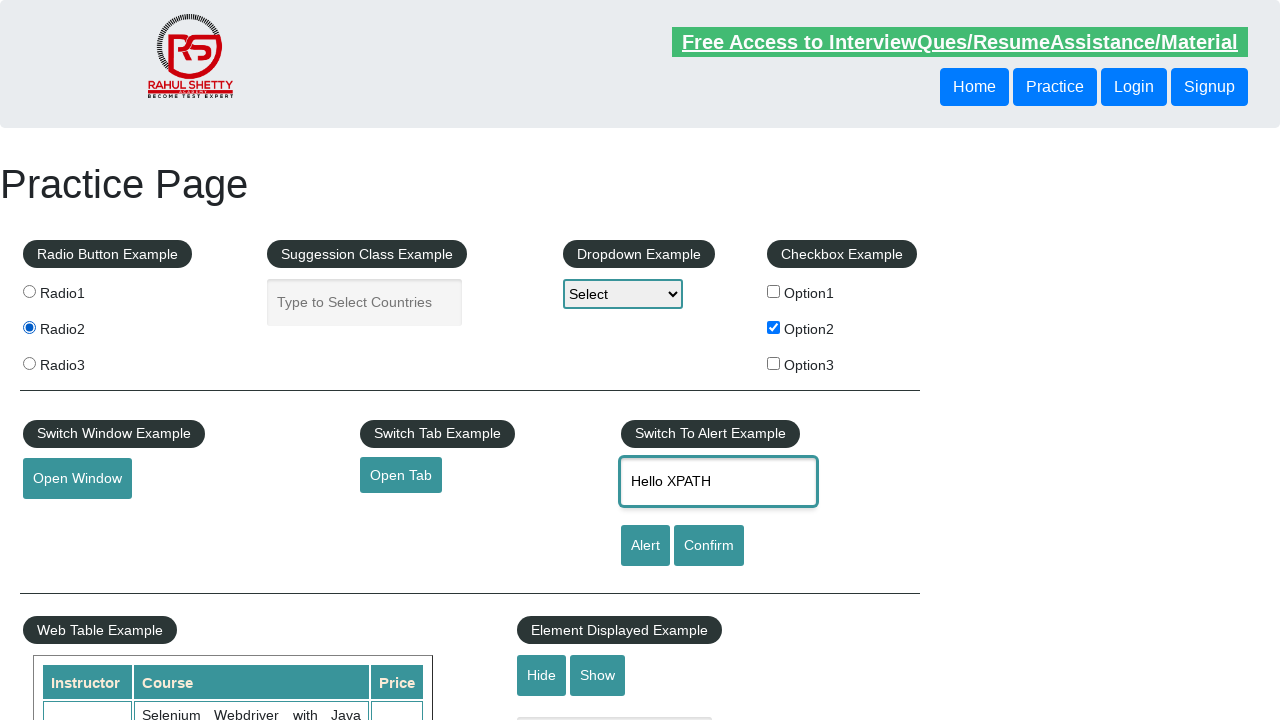

Filled input field with 'Hello' using CSS contains selector on input[placeholder*='Your Name']
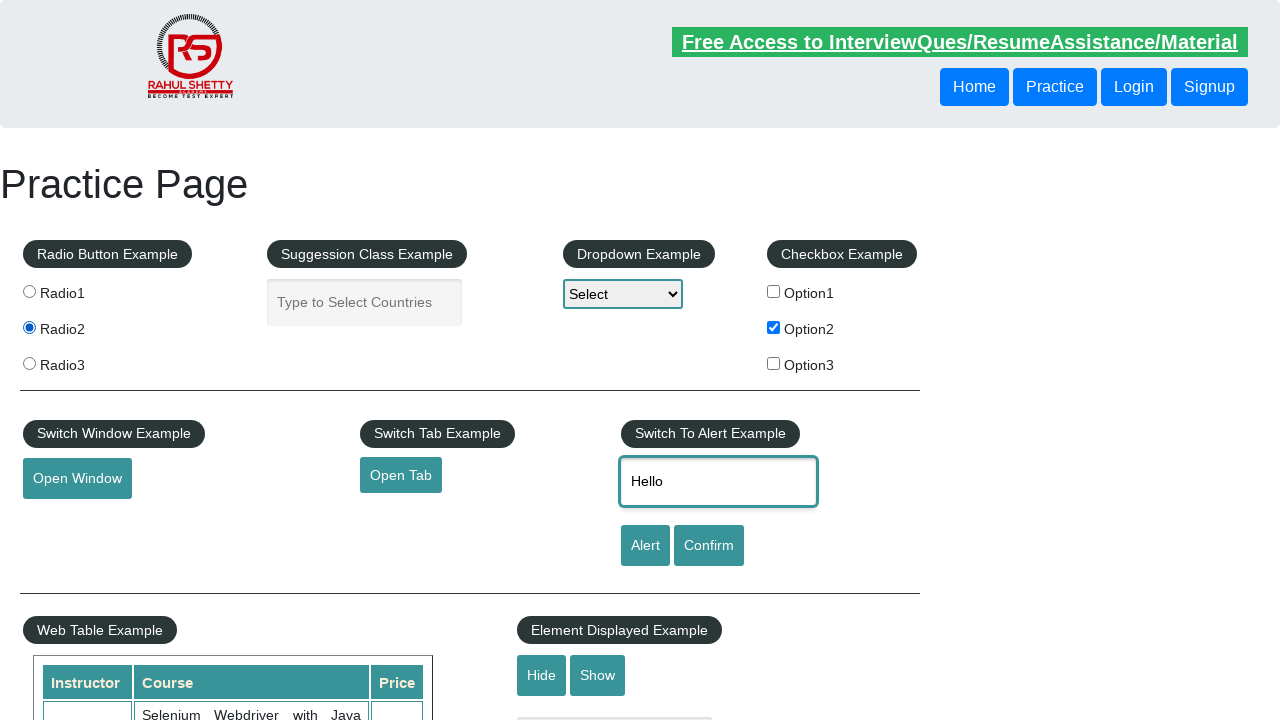

Filled input field with 'Hello XPATH' using XPath contains on //input[contains(@placeholder,'Your Name')]
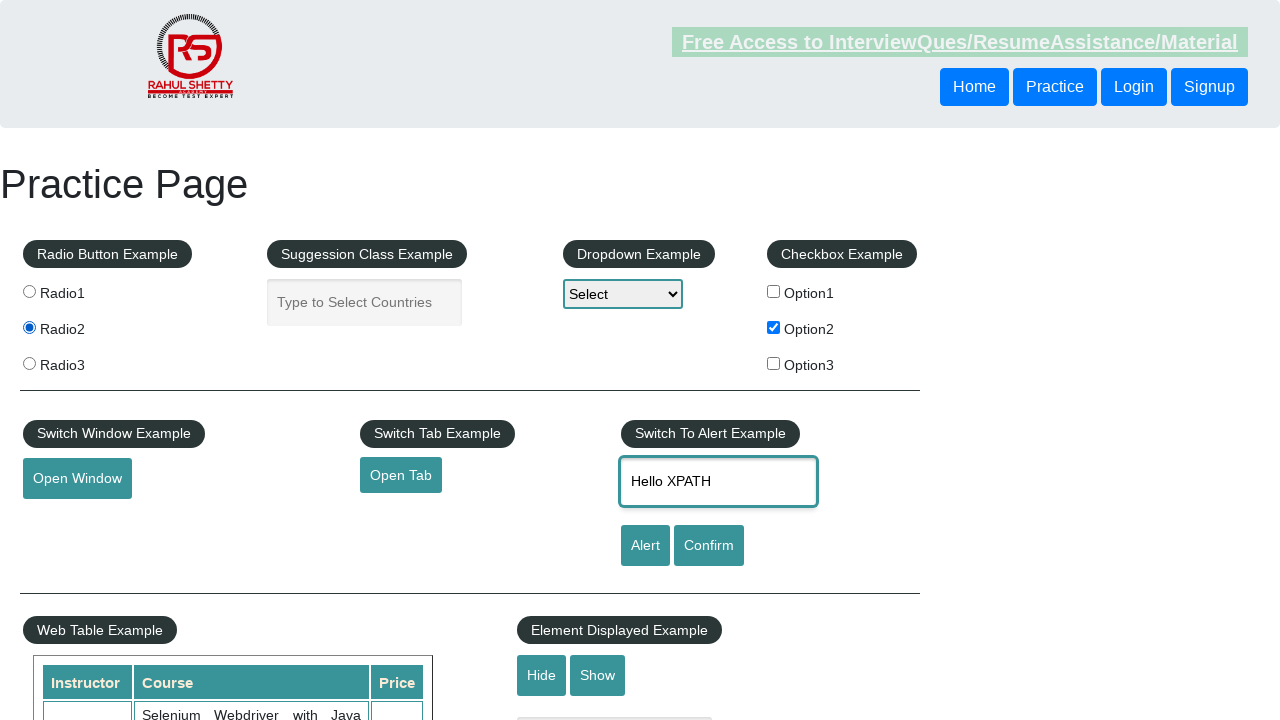

Waited for courses table to be visible
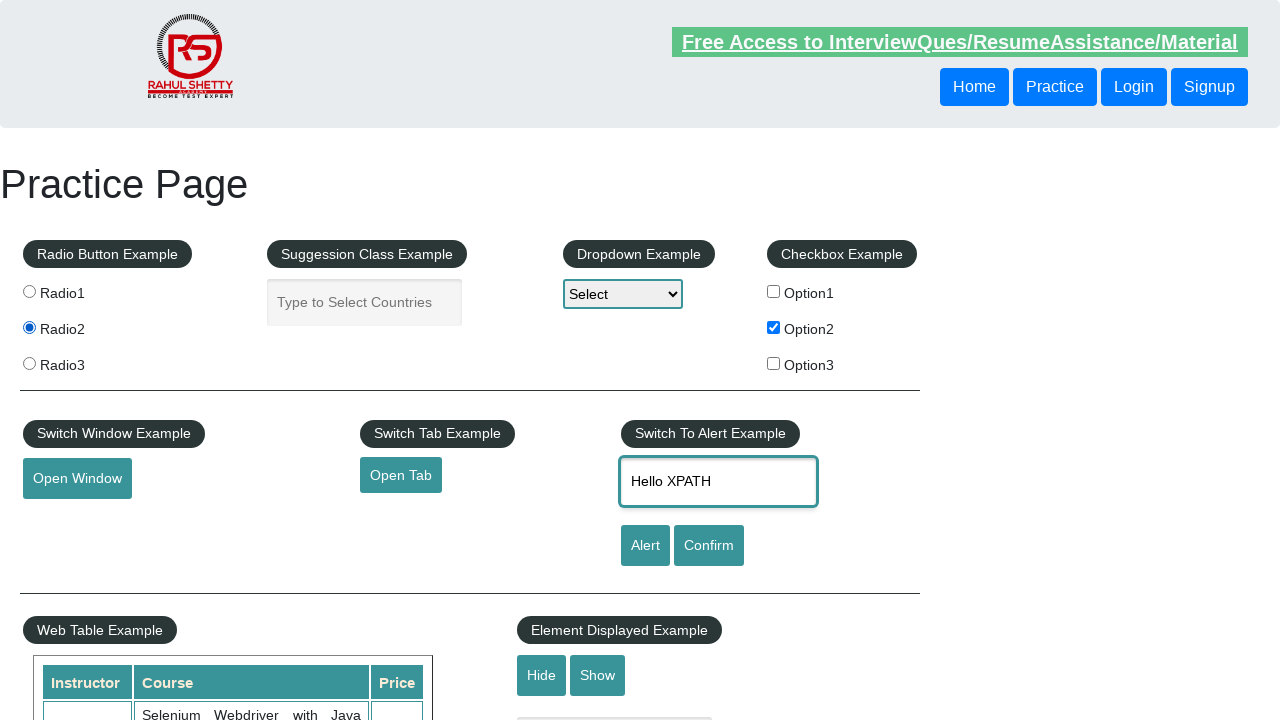

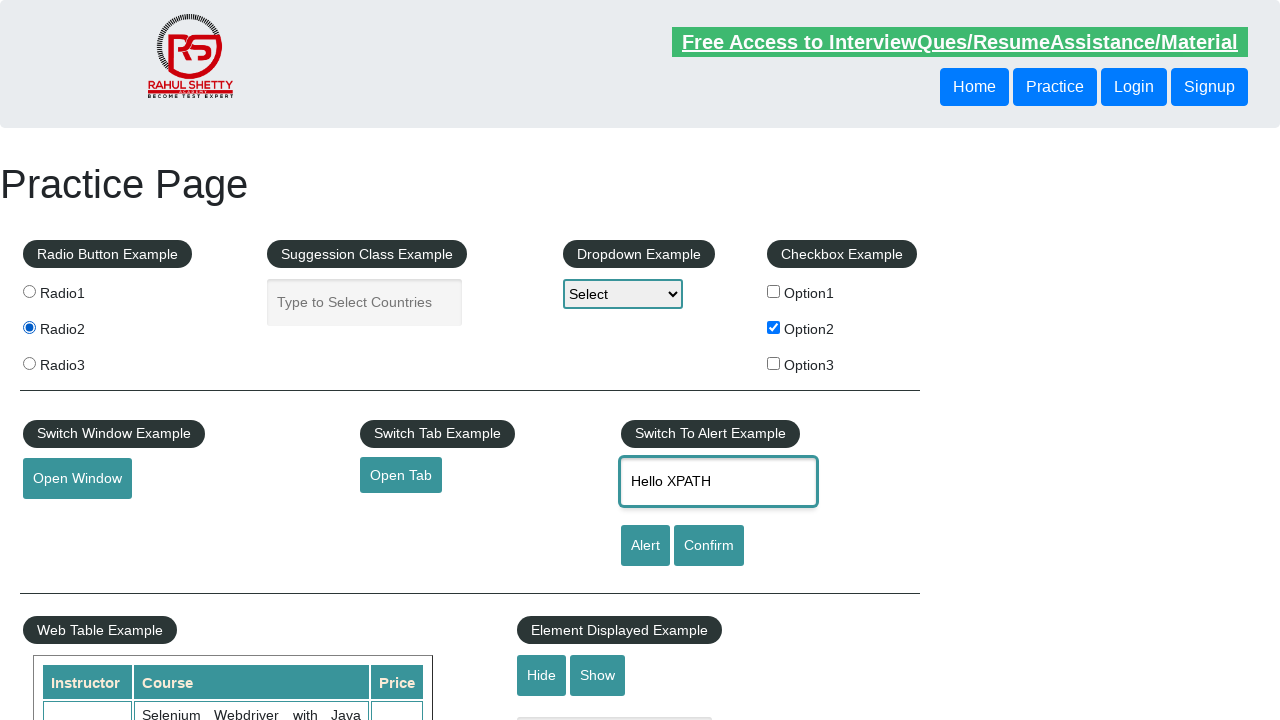